Navigates to the Vivo India website homepage and waits for the page to load

Starting URL: https://www.vivo.com/in/

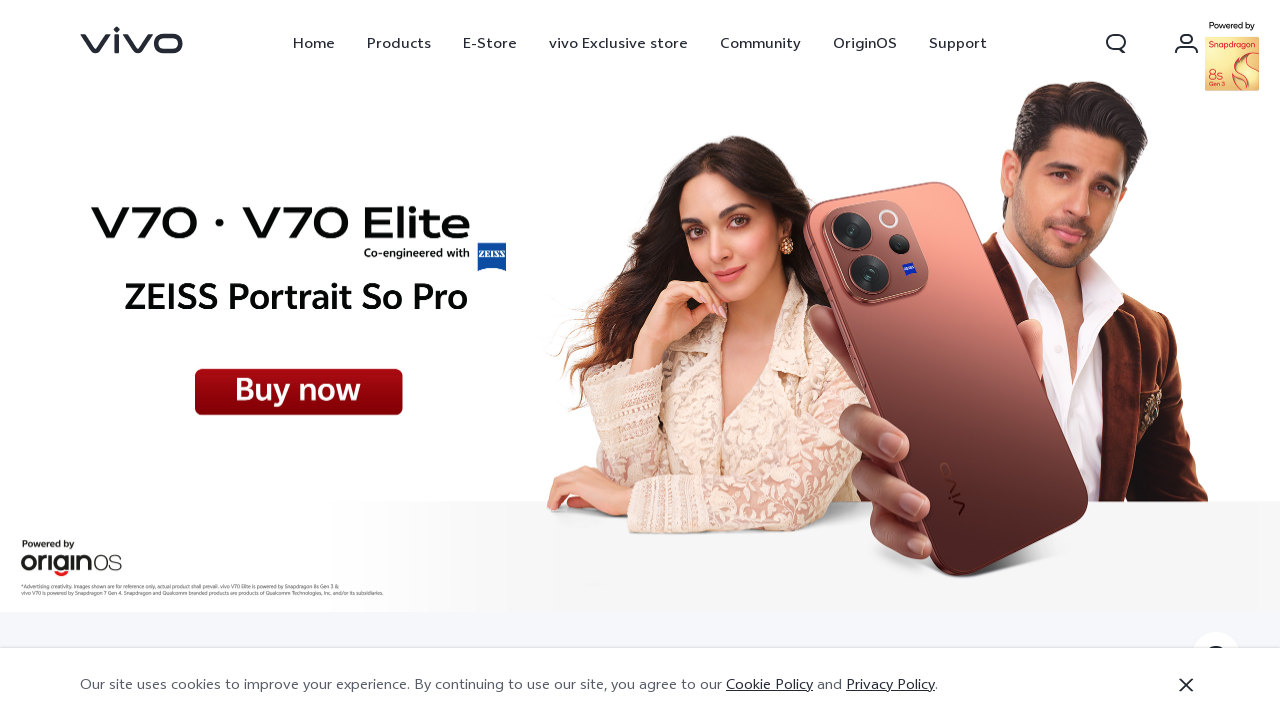

Navigated to Vivo India website homepage
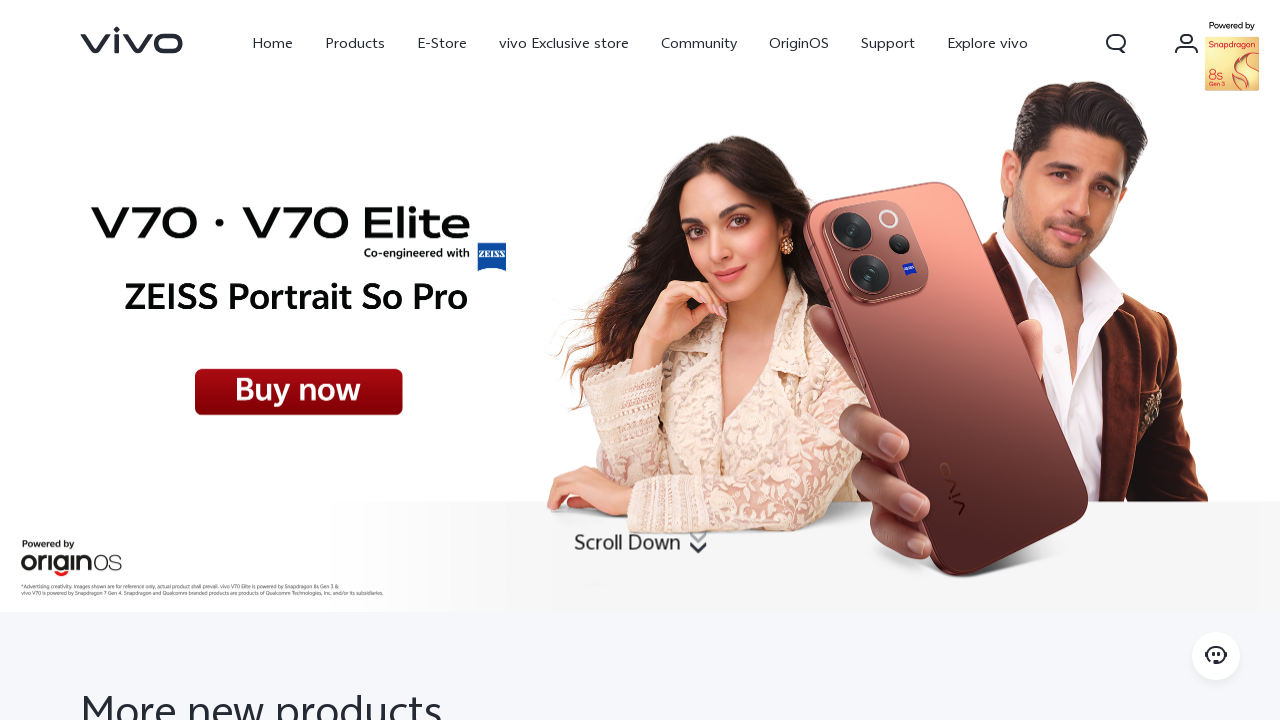

Page fully loaded and network idle
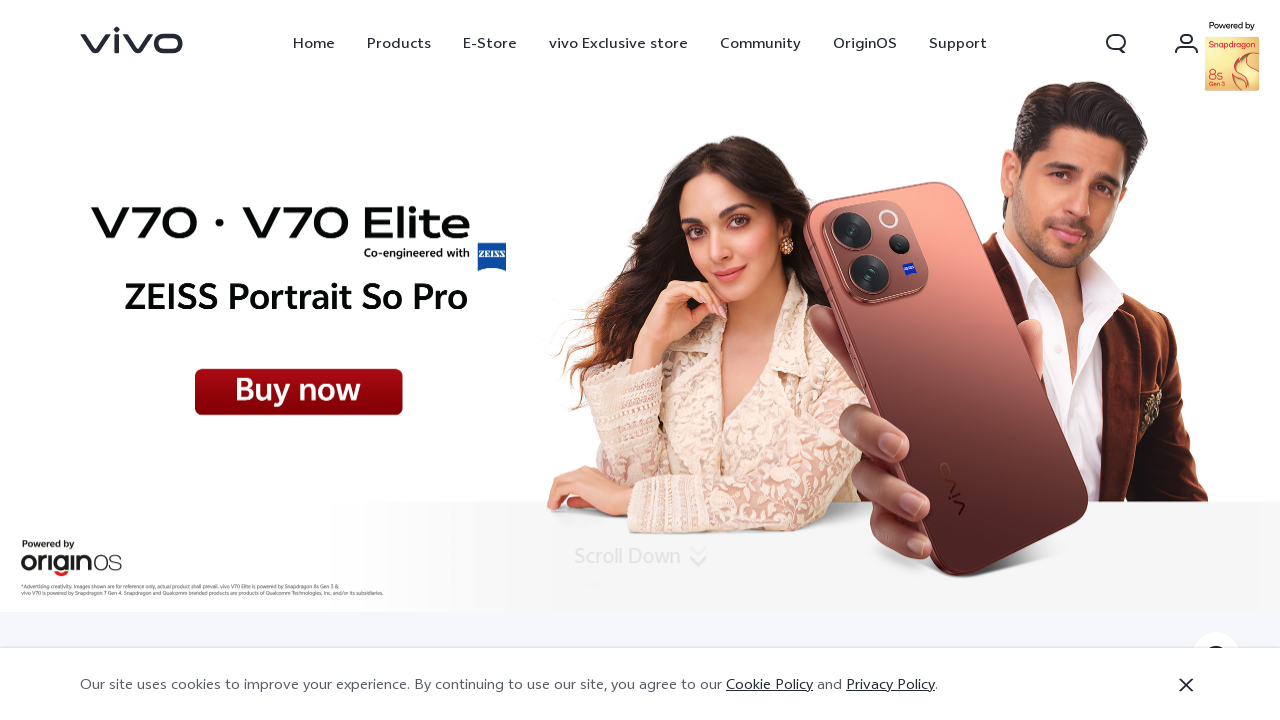

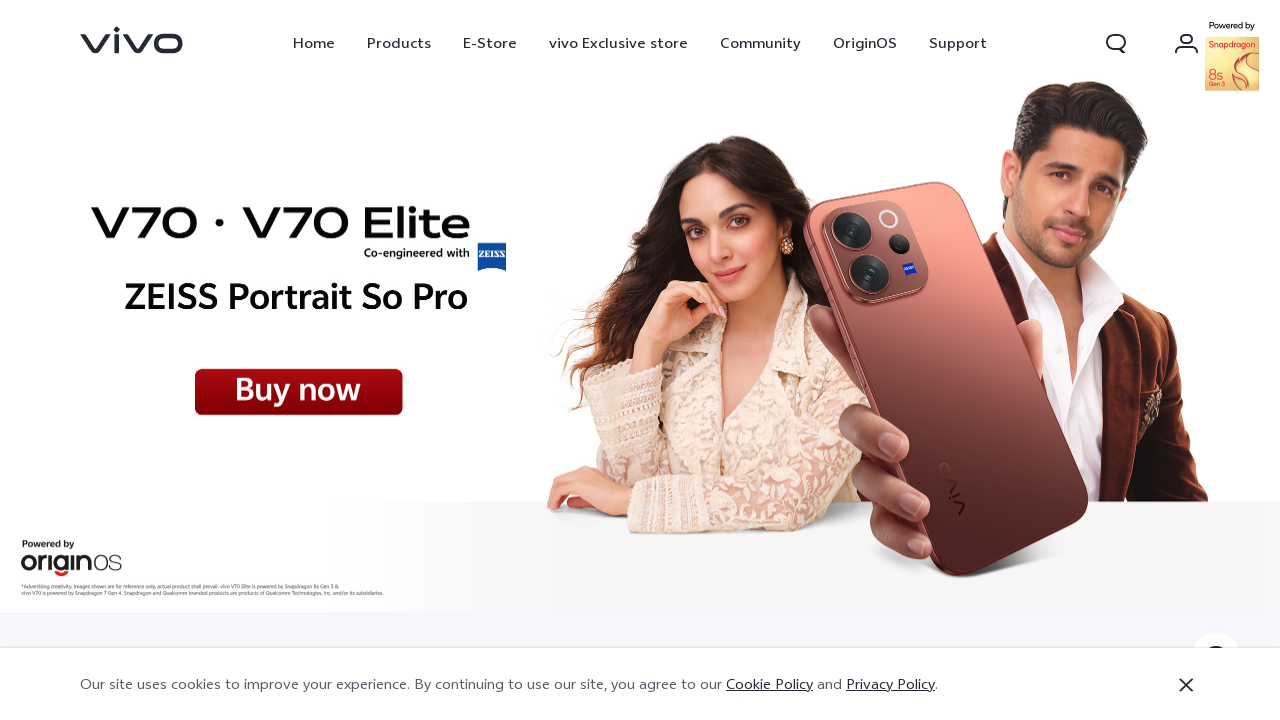